Tests autocomplete functionality by typing a partial country name, selecting a matching option from the dropdown, and verifying the selected value

Starting URL: https://rahulshettyacademy.com/AutomationPractice/

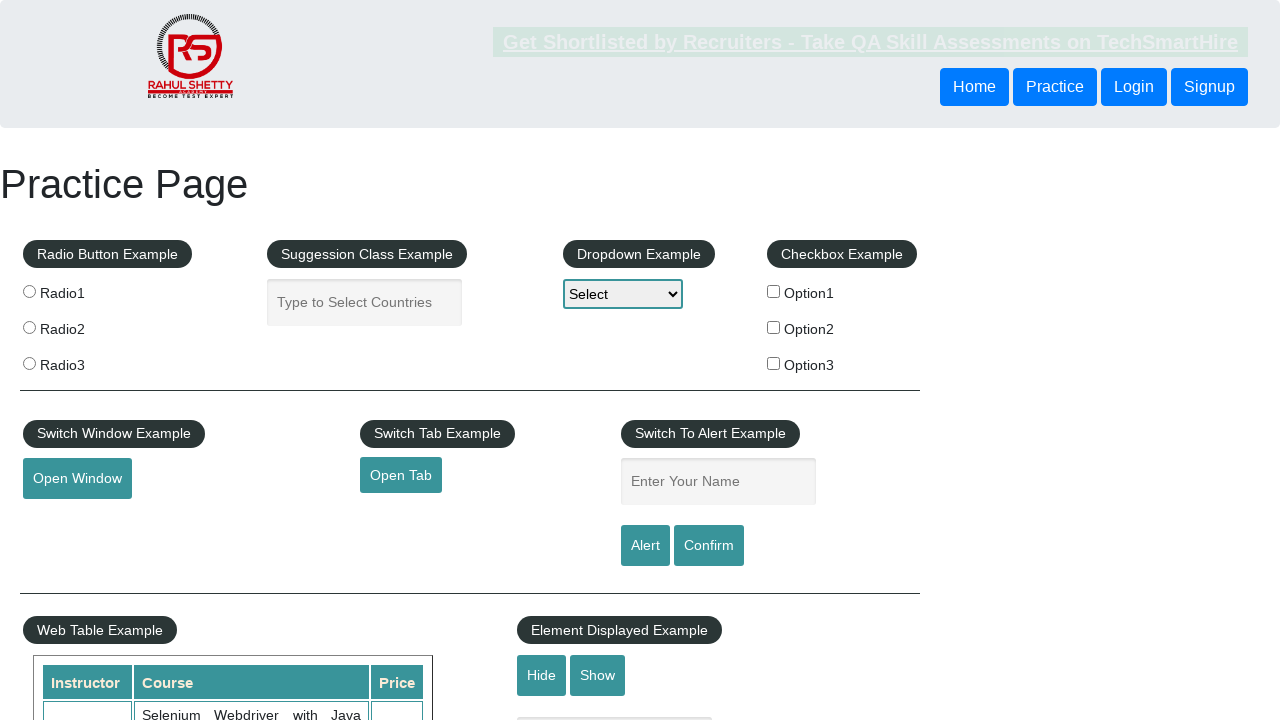

Clicked on the autocomplete text box at (365, 302) on #autocomplete
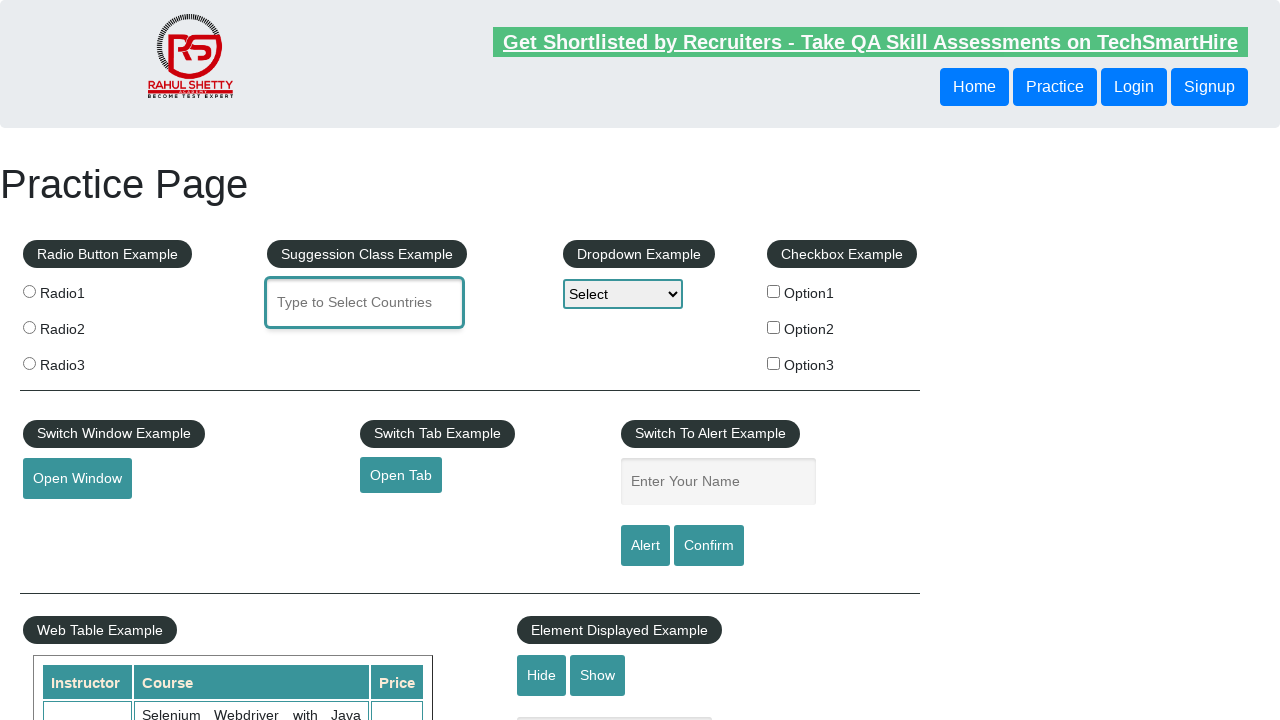

Typed 'uni' in autocomplete field to trigger suggestions on #autocomplete
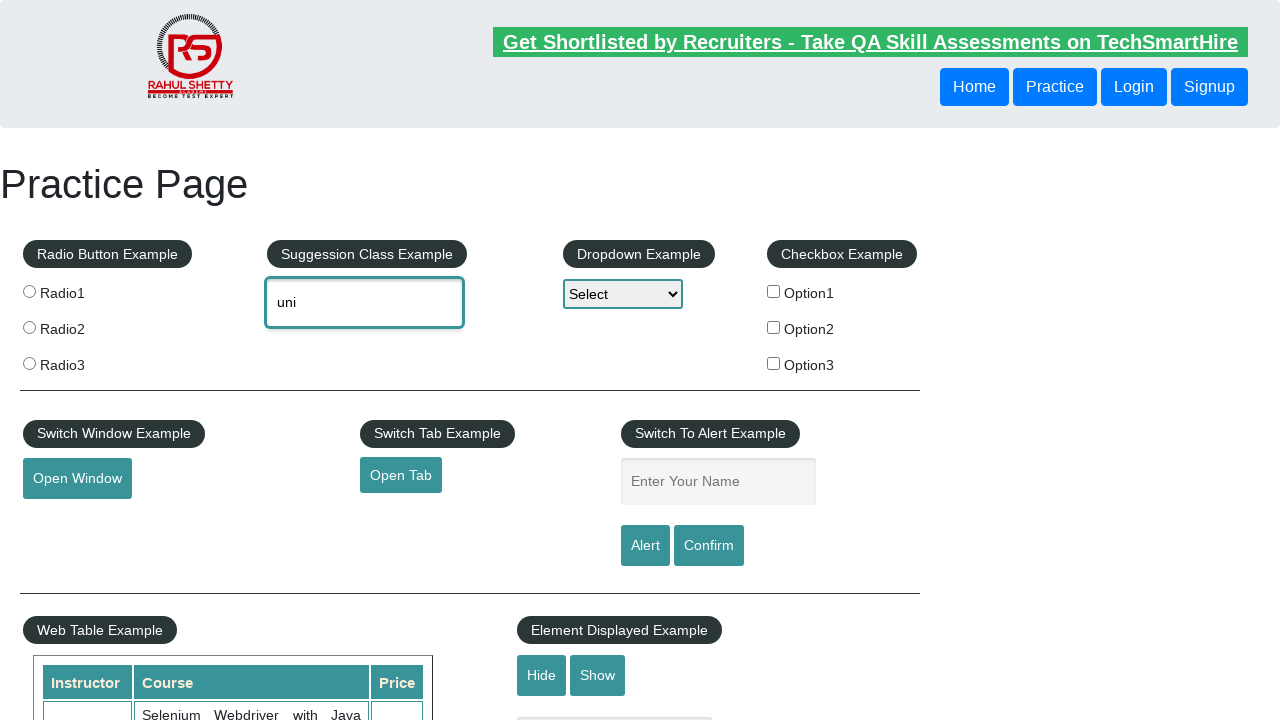

Autocomplete dropdown options appeared
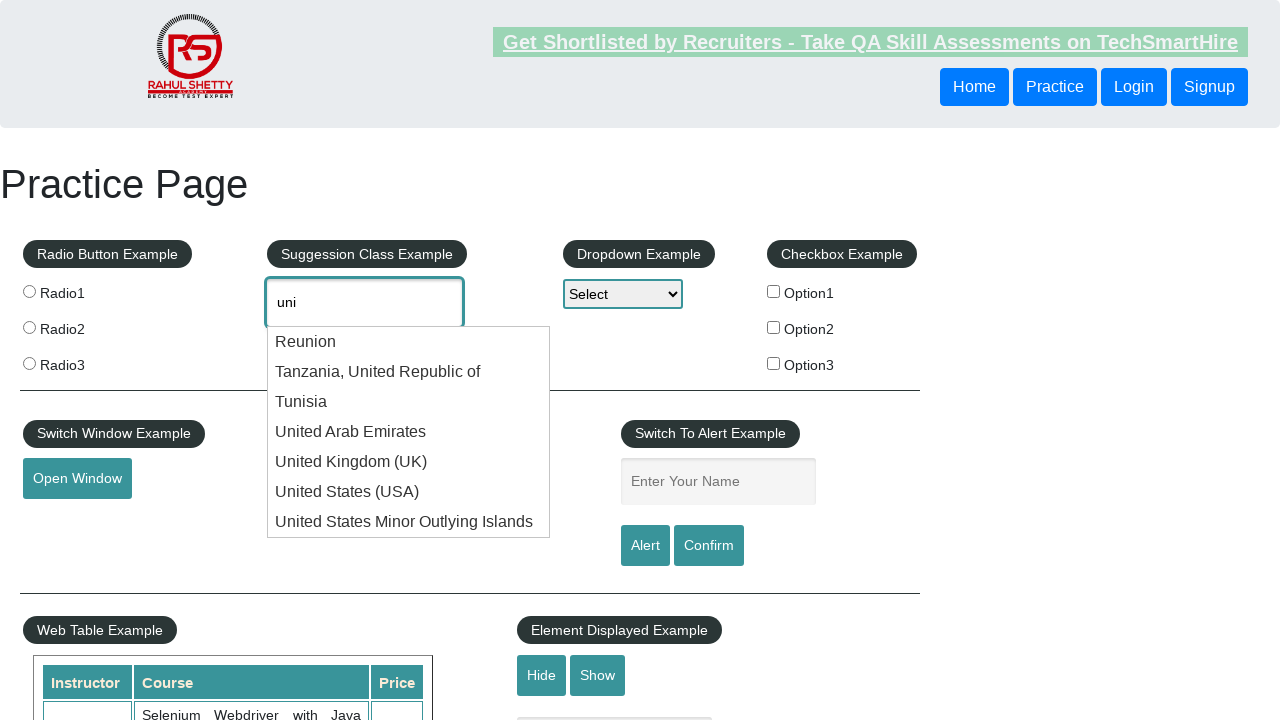

Selected 'United Arab Emirates' from the autocomplete dropdown at (409, 432) on li.ui-menu-item div:text('United Arab Emirates')
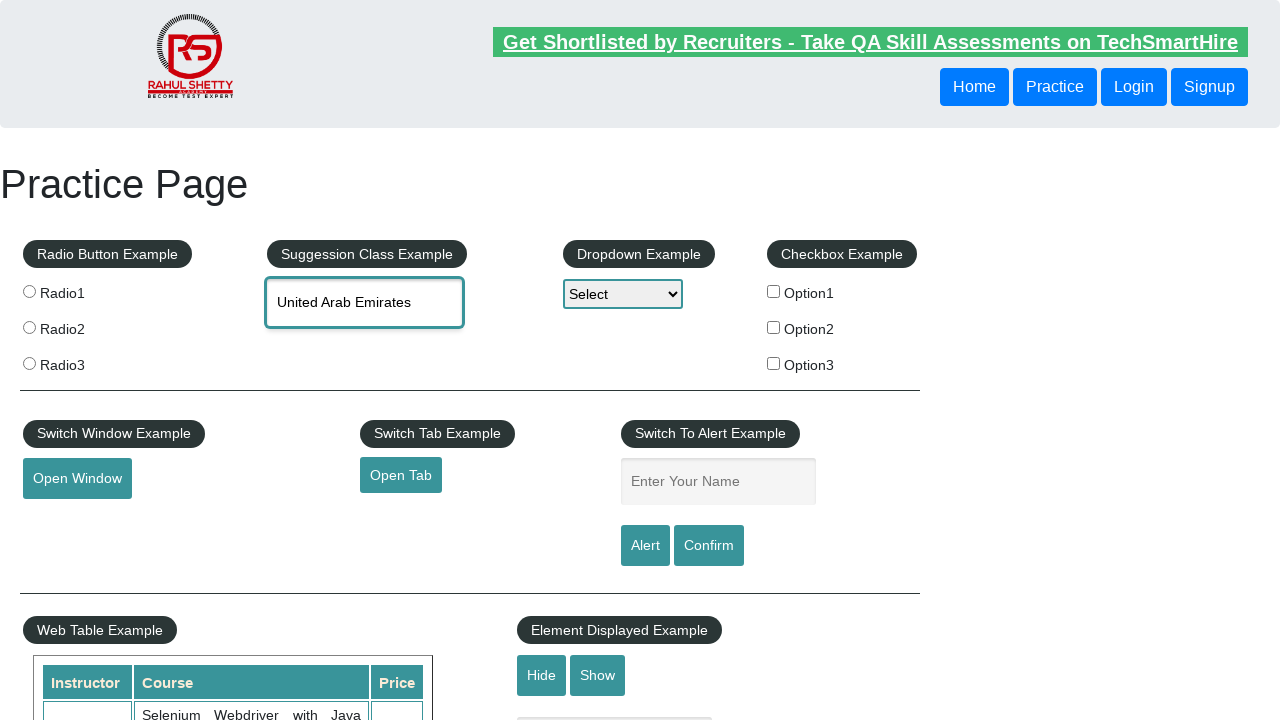

Retrieved the selected value from autocomplete field
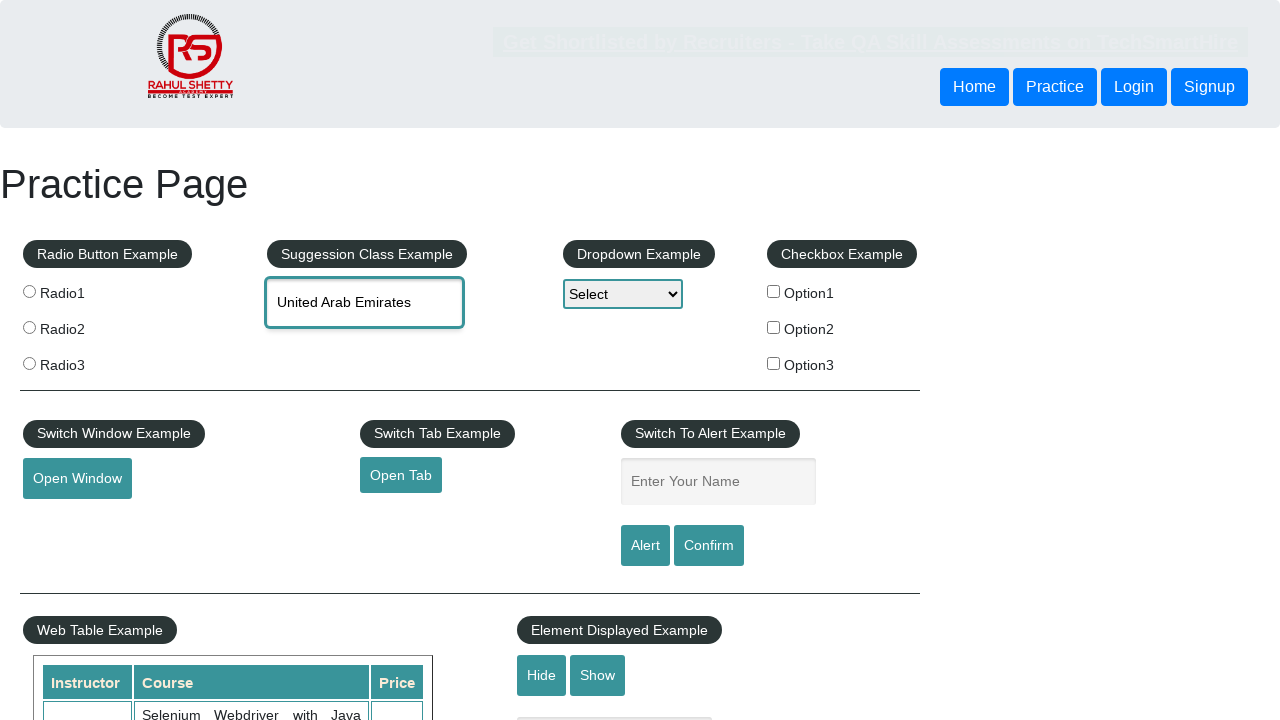

Verified that 'United Arab Emirates' was correctly selected in the autocomplete field
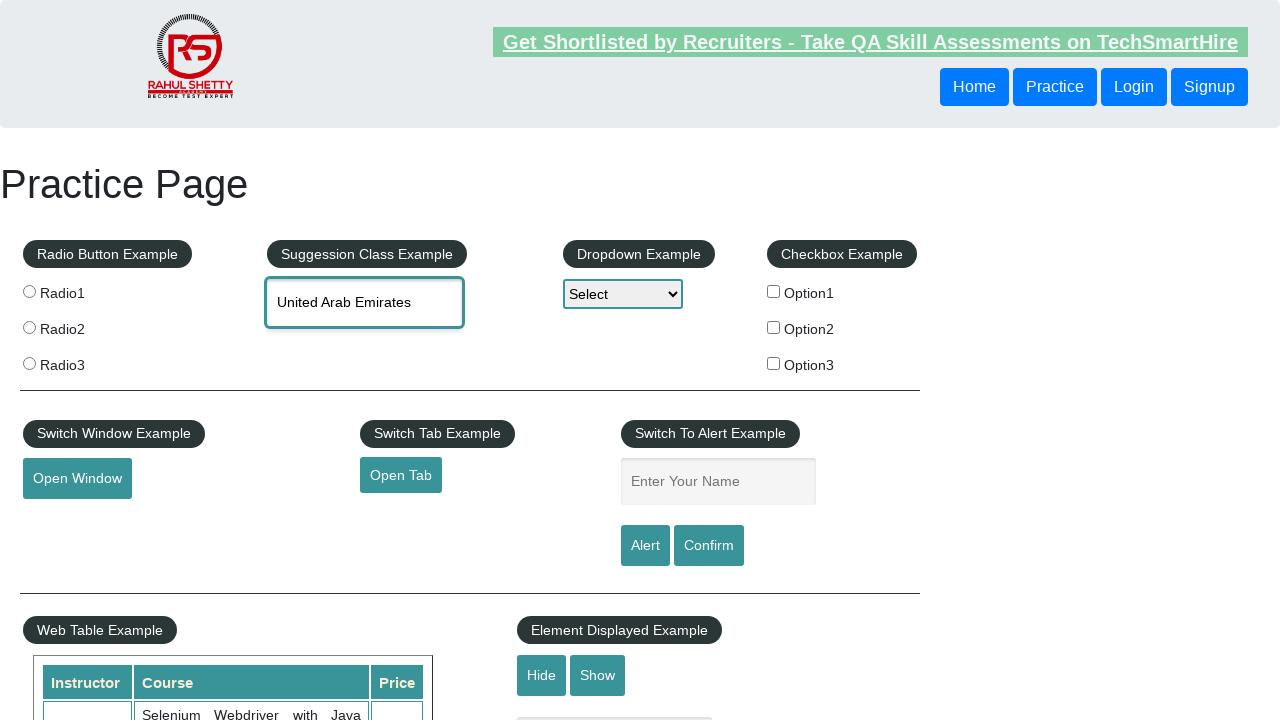

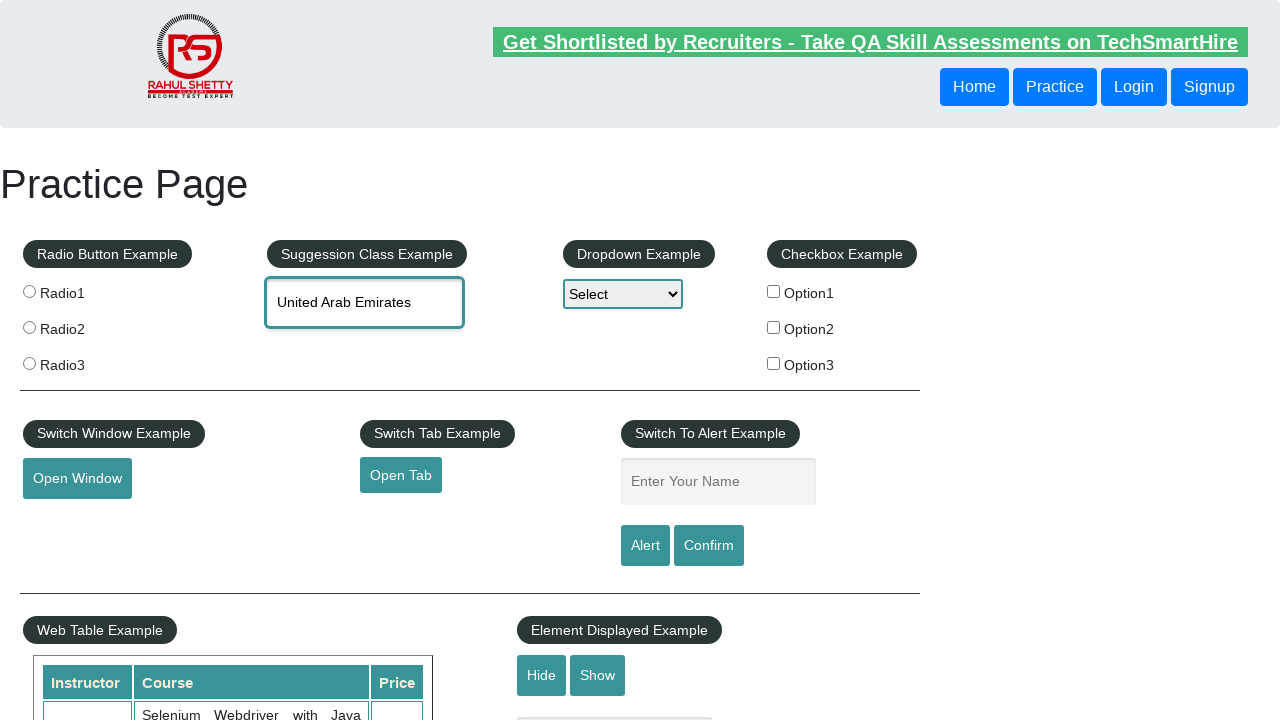